Tests lazy loading images by waiting for all four images to be present on the page

Starting URL: https://bonigarcia.dev/selenium-webdriver-java/loading-images.html

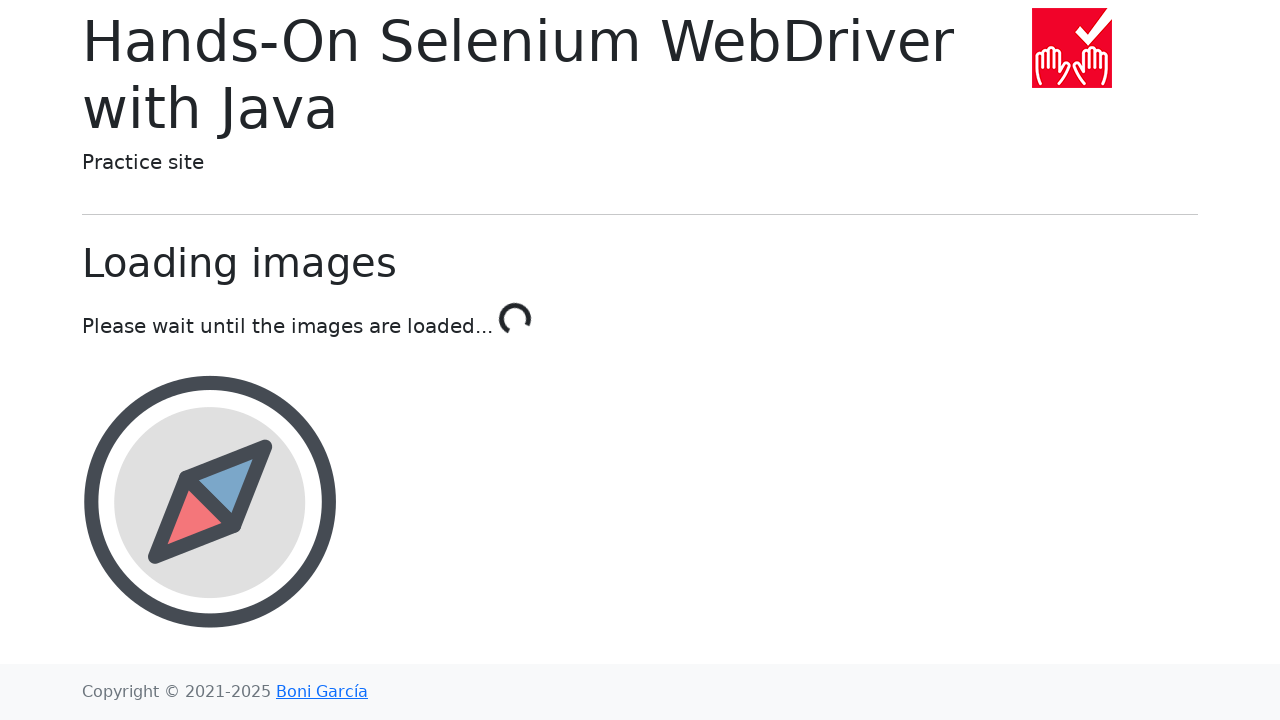

Waited for compass image to load
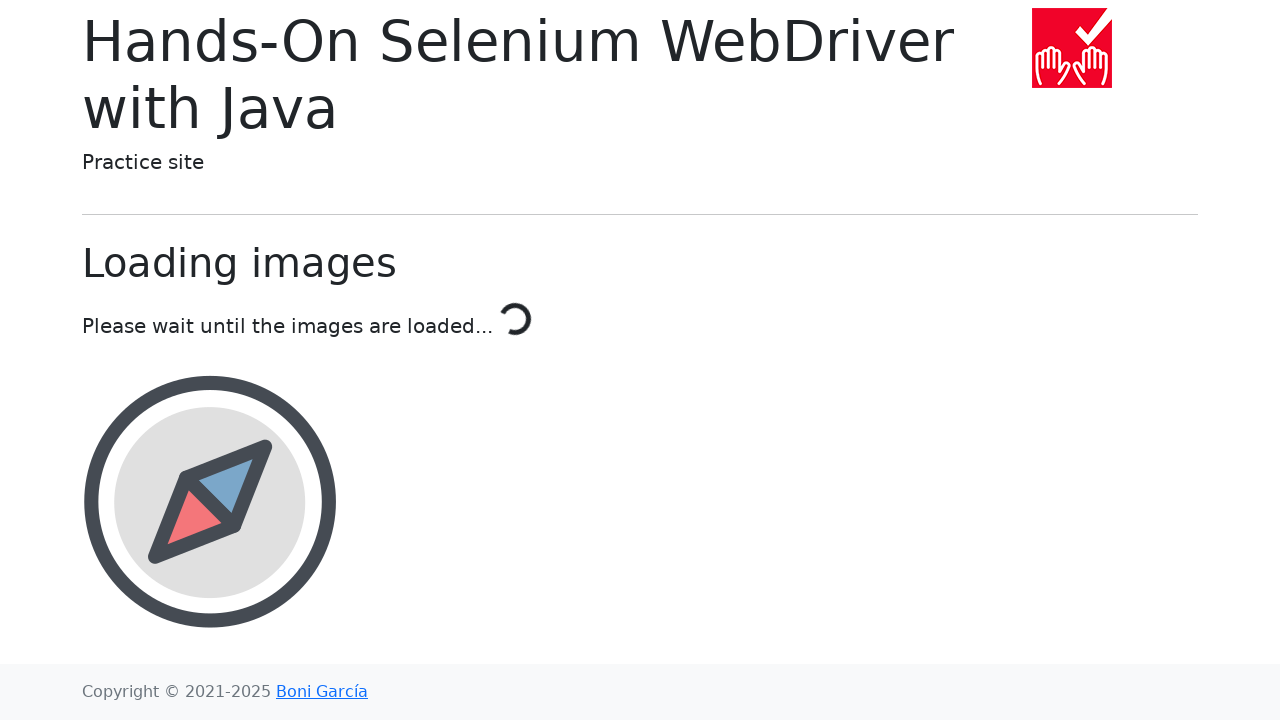

Waited for calendar image to load
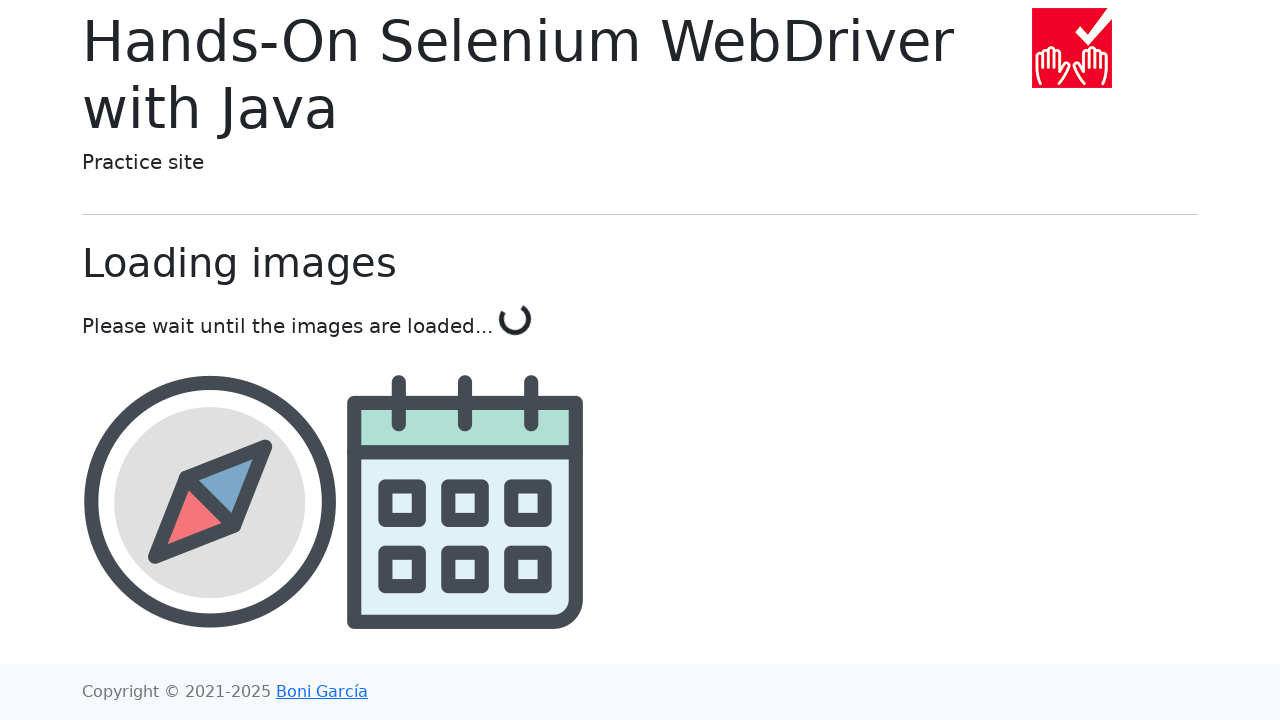

Waited for award image to load
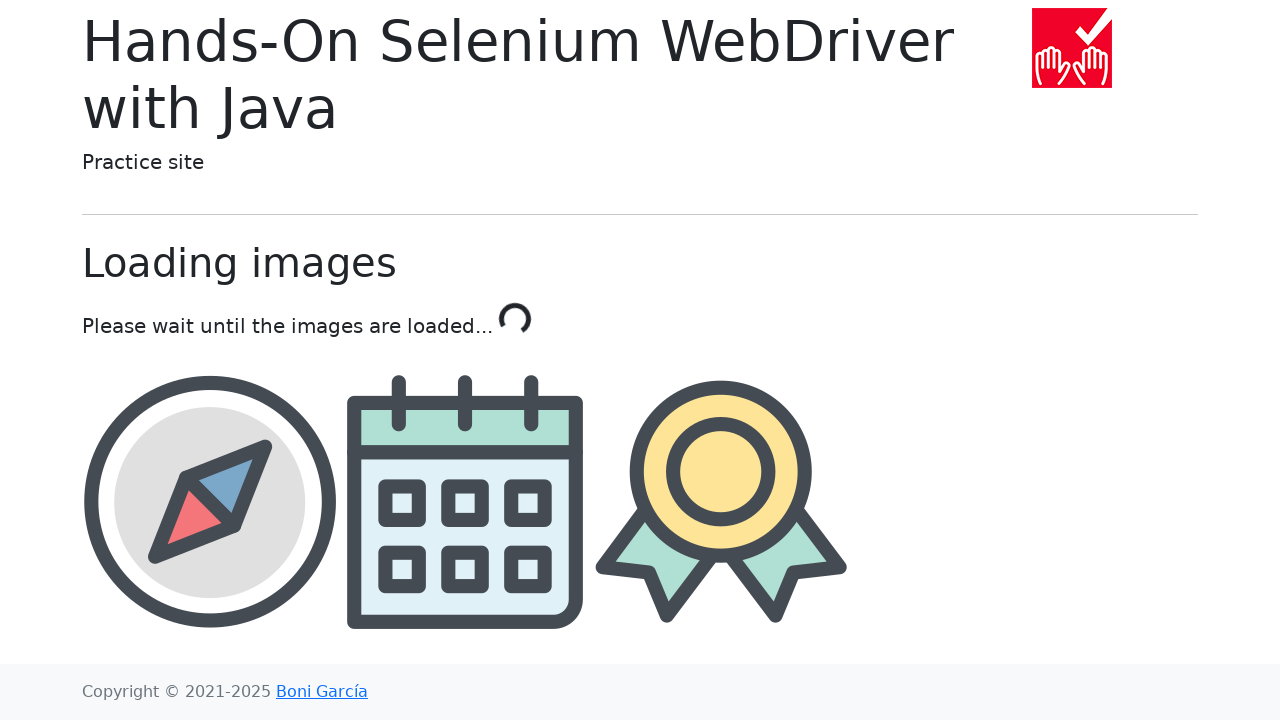

Waited for landscape image to load
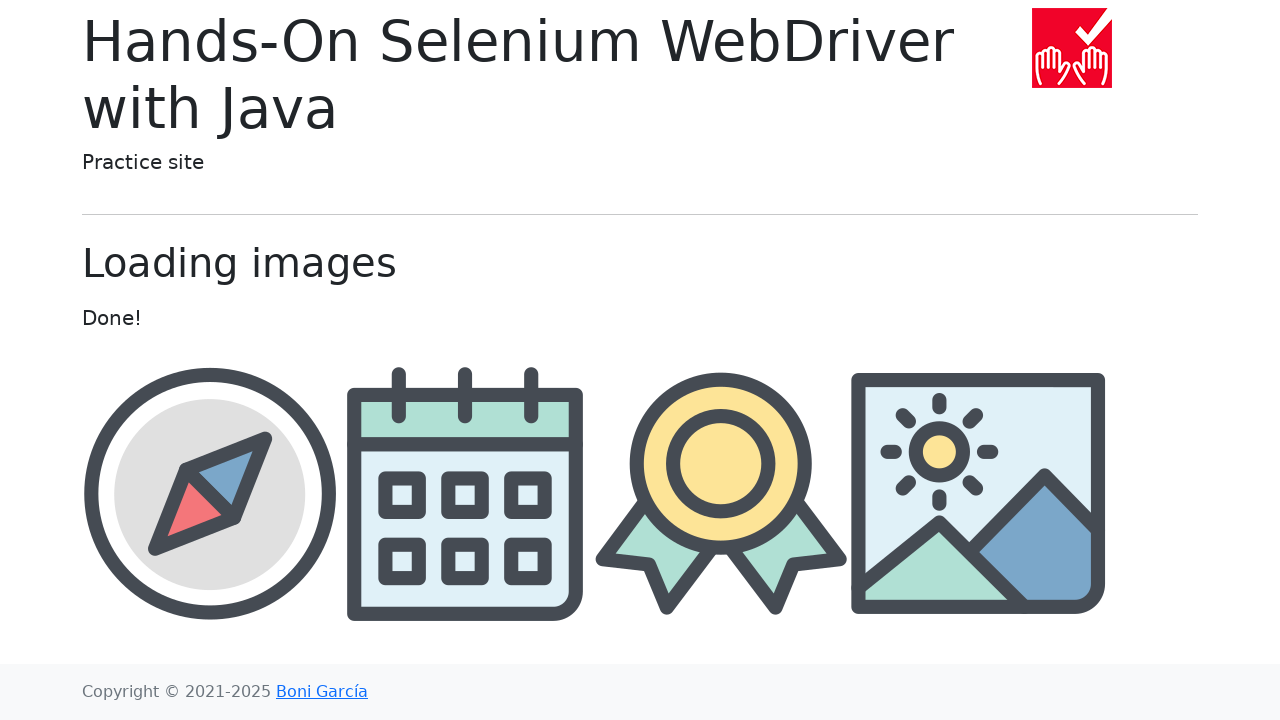

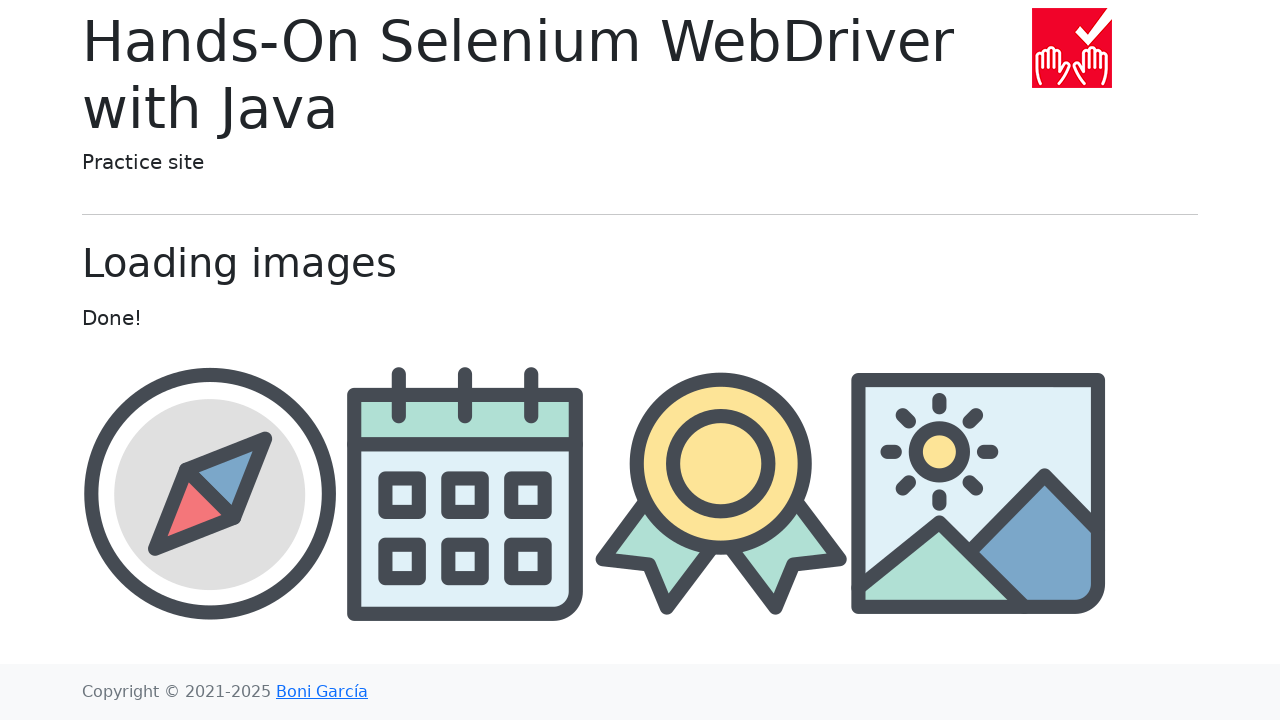